Tests registration form validation by submitting empty form and verifying all required field error messages are displayed

Starting URL: https://alada.vn/tai-khoan/dang-ky.html

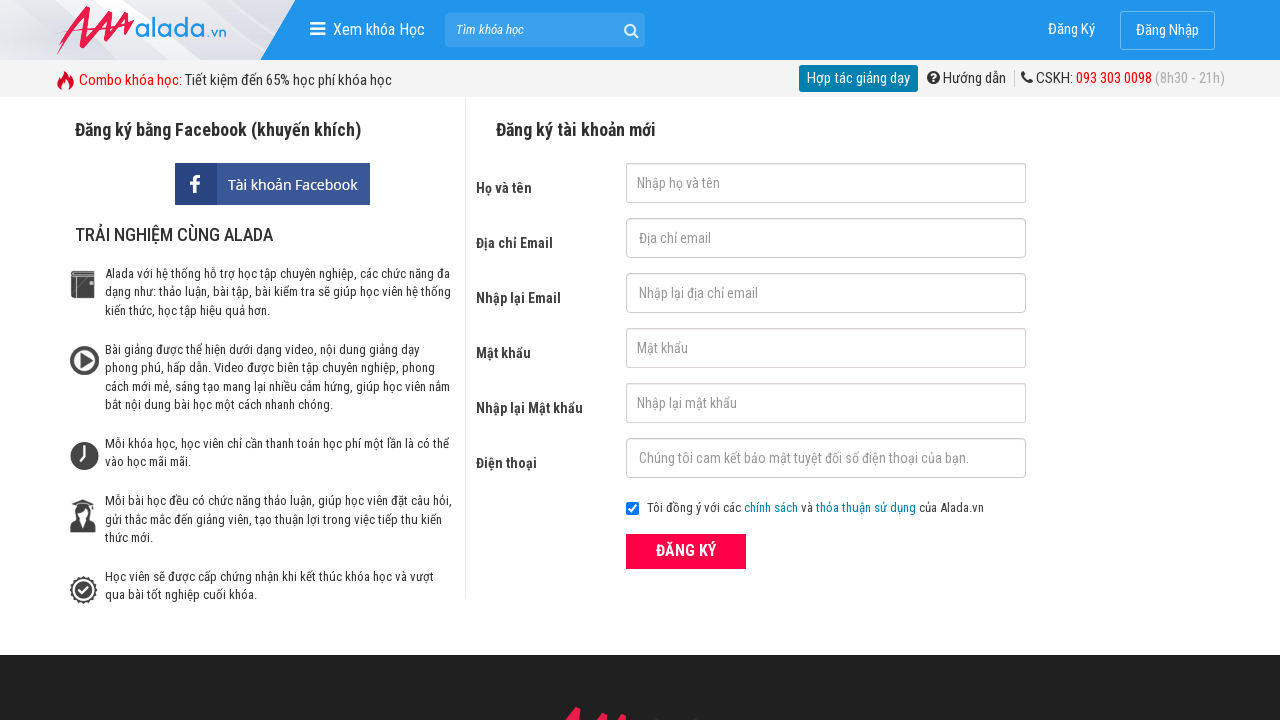

Clicked register button without filling any fields at (686, 551) on xpath=//form[@id='frmLogin']//button[text()='ĐĂNG KÝ']
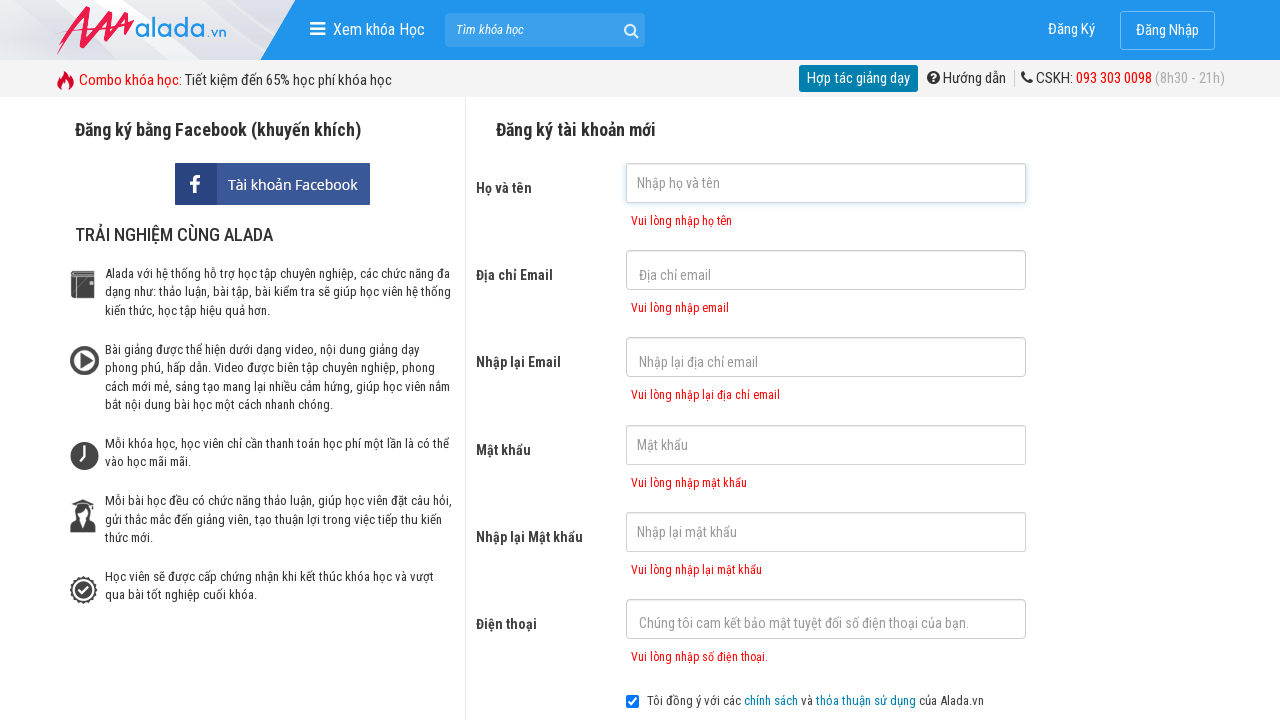

Verified first name error message appeared
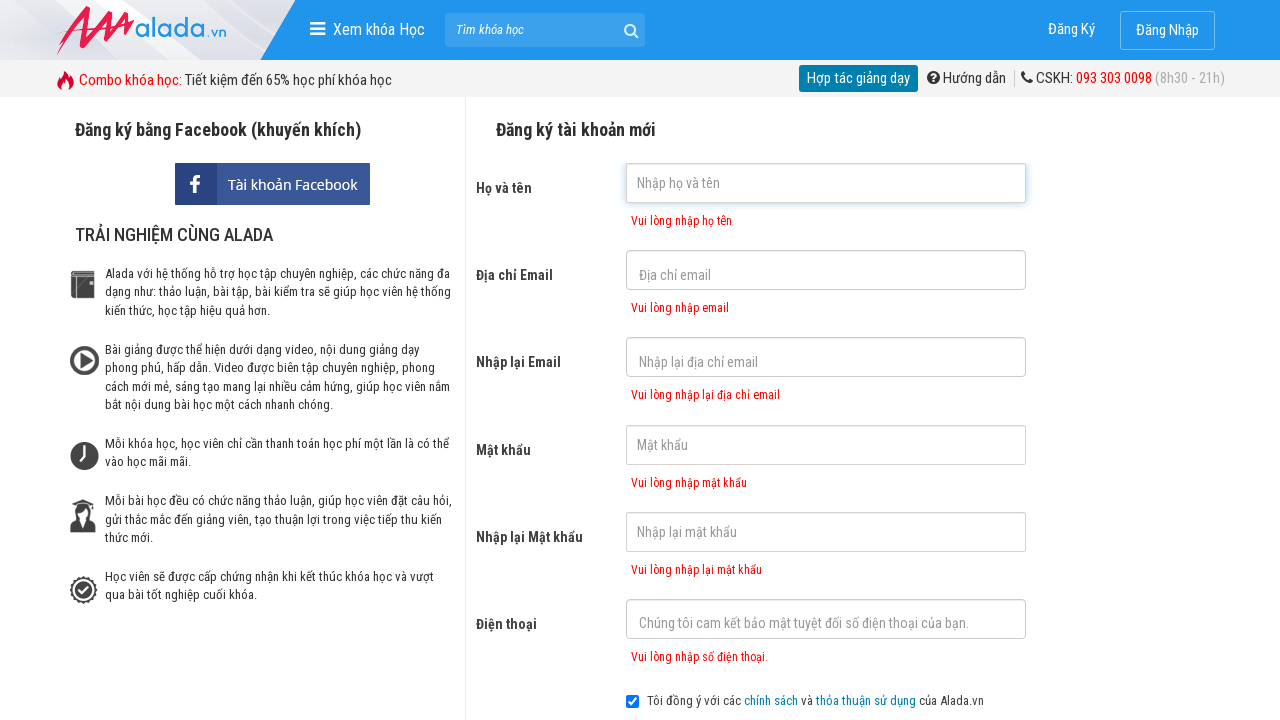

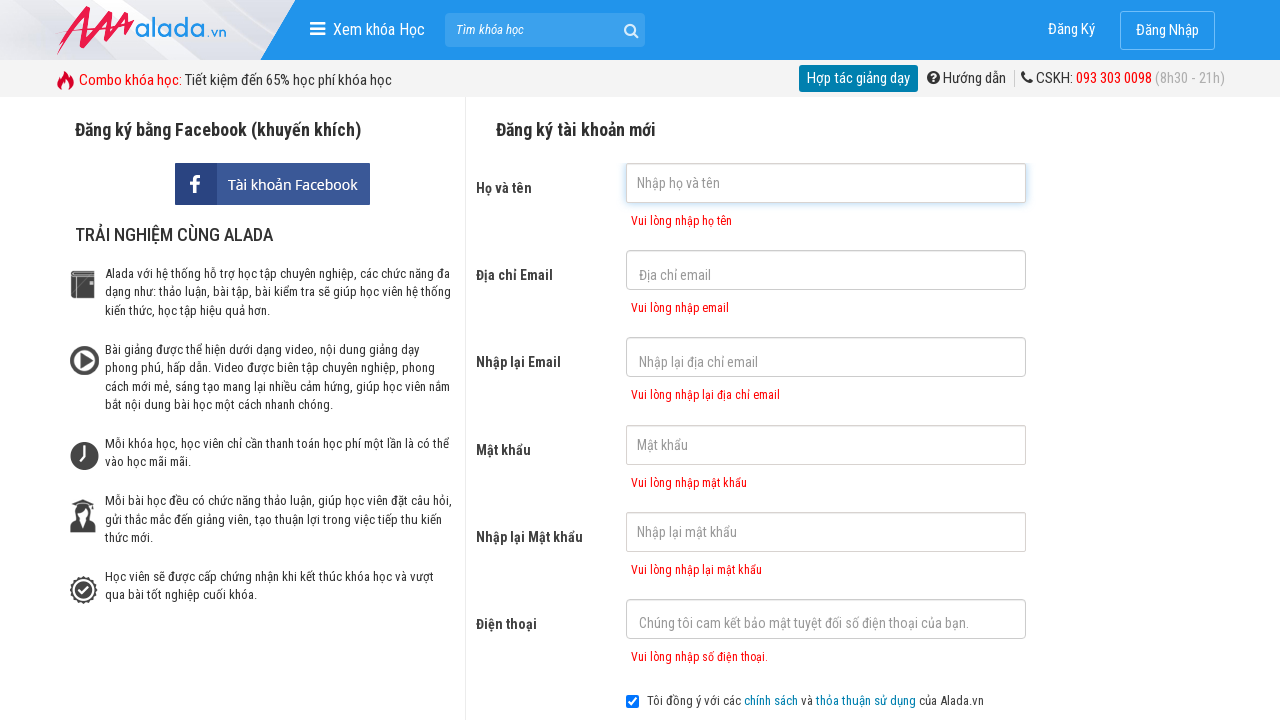